Tests element selection status by clicking radio button and checkbox, then verifying their selected state and deselecting checkbox

Starting URL: https://automationfc.github.io/basic-form/index.html

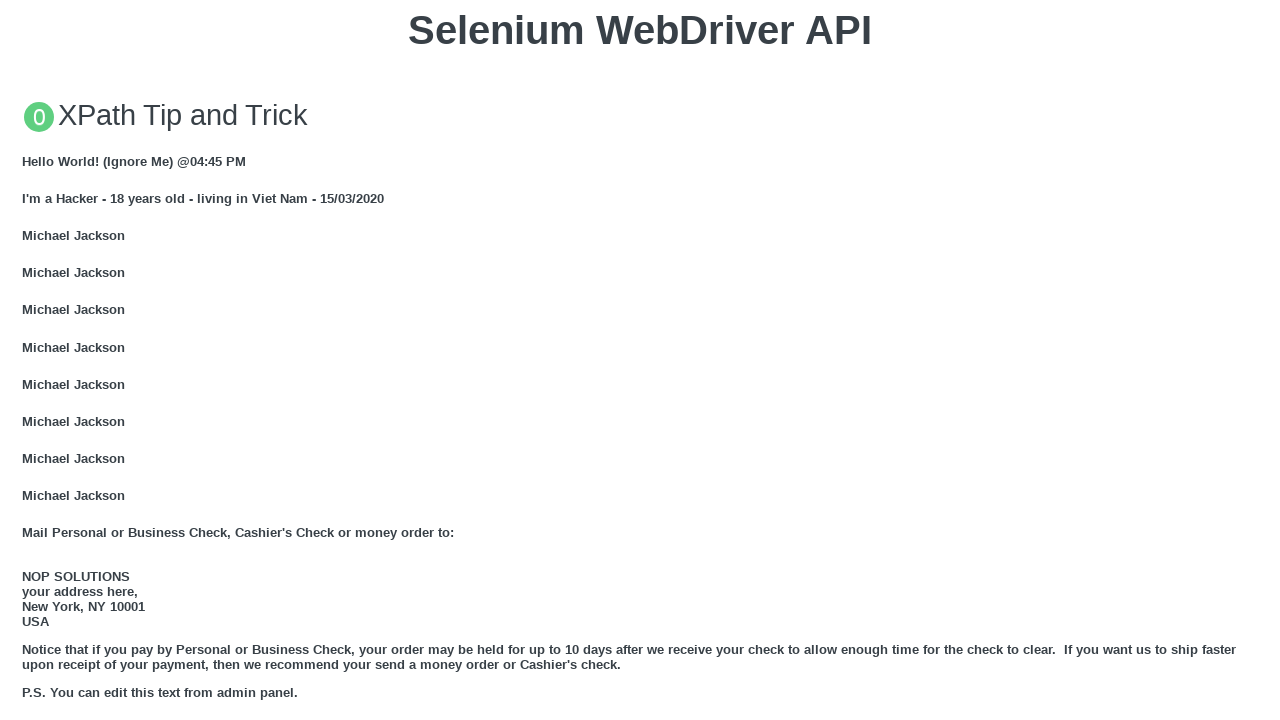

Clicked Under 18 radio button at (28, 360) on input#under_18
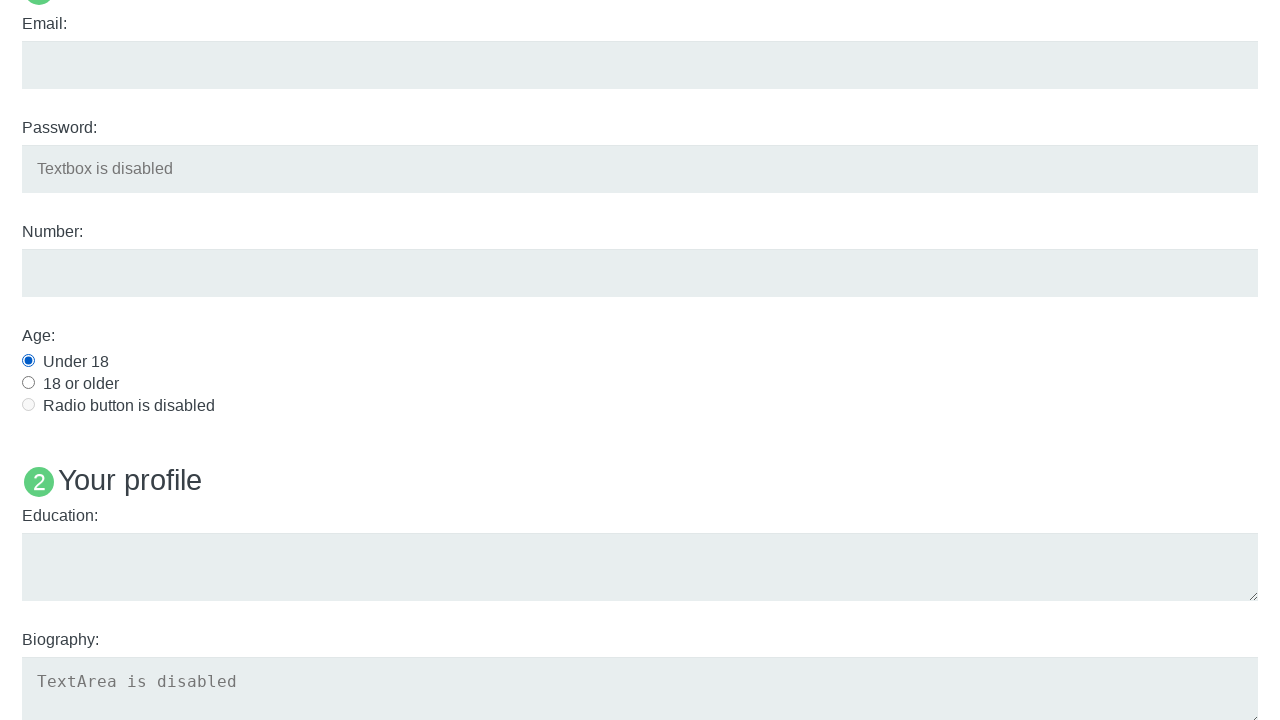

Clicked Java checkbox at (28, 361) on input#java
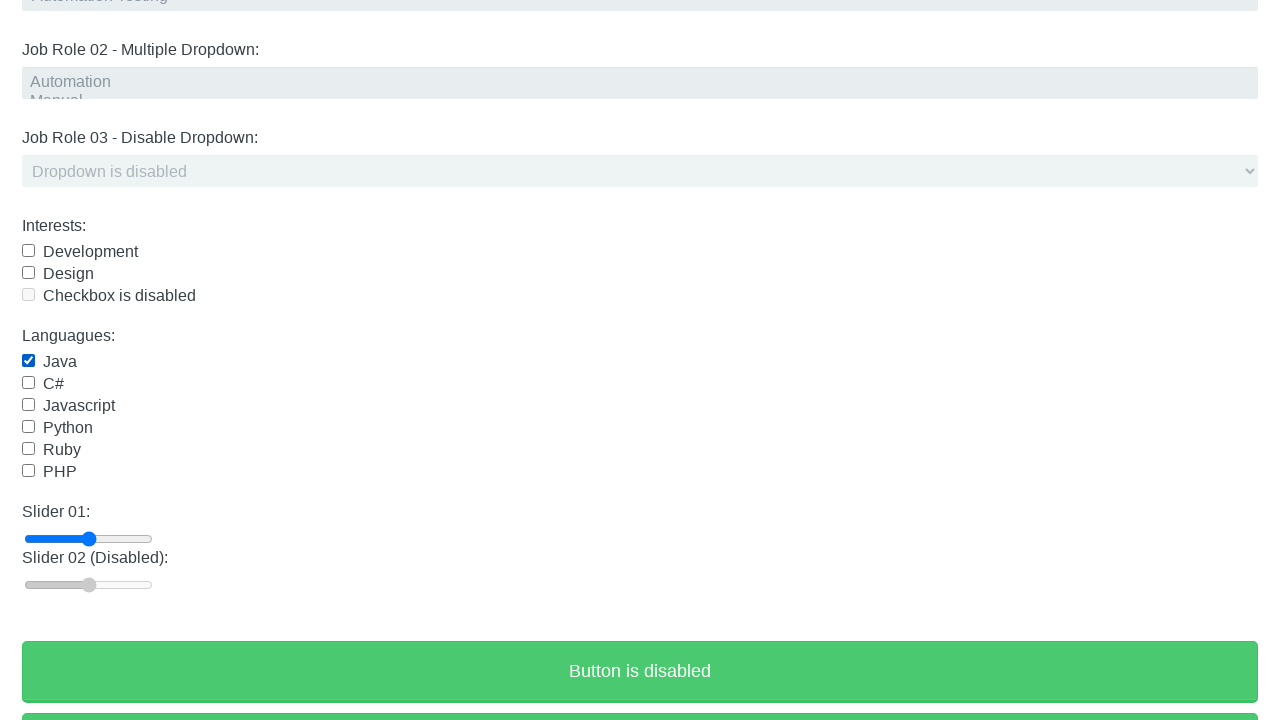

Verified Under 18 radio button is selected
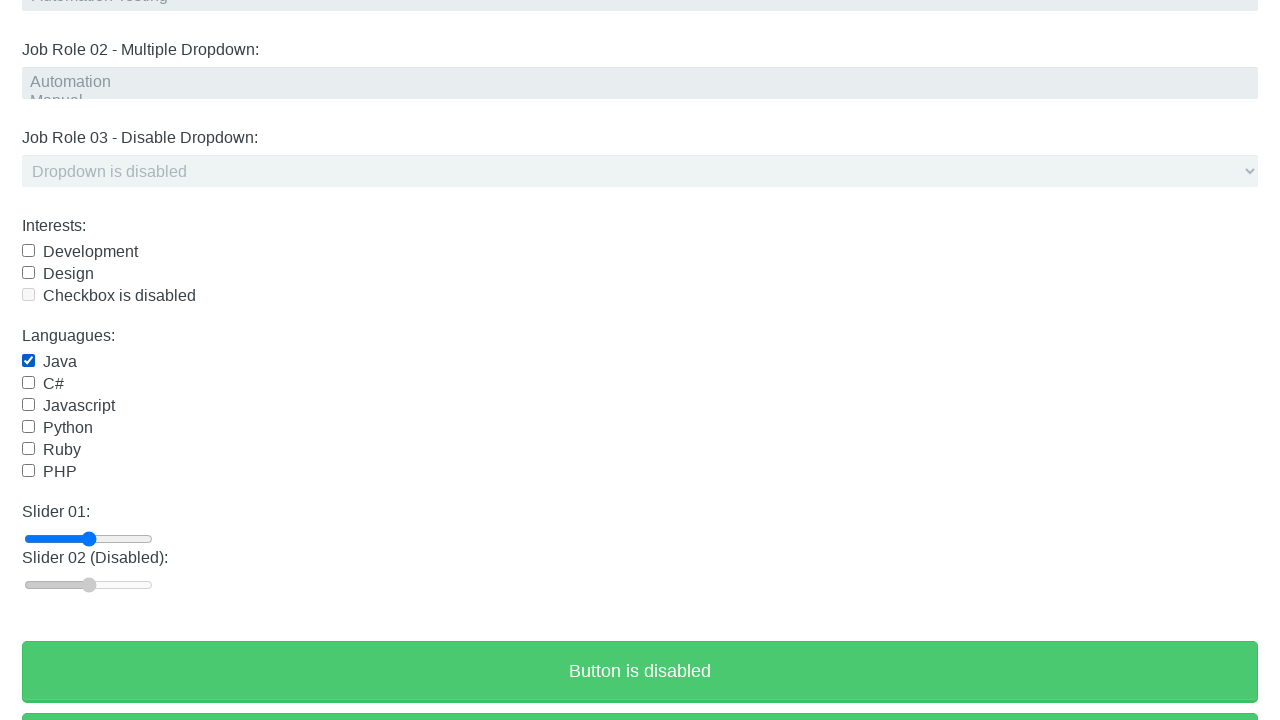

Verified Java checkbox is selected
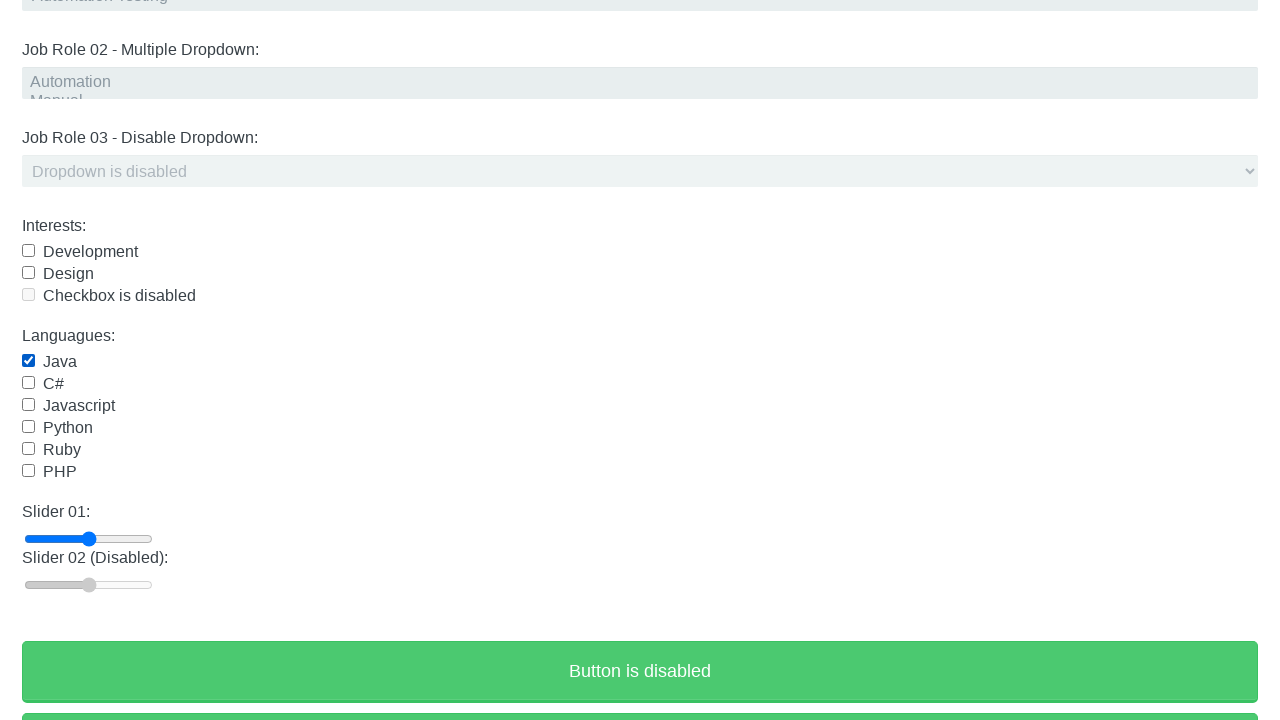

Clicked Java checkbox to deselect it at (28, 361) on input#java
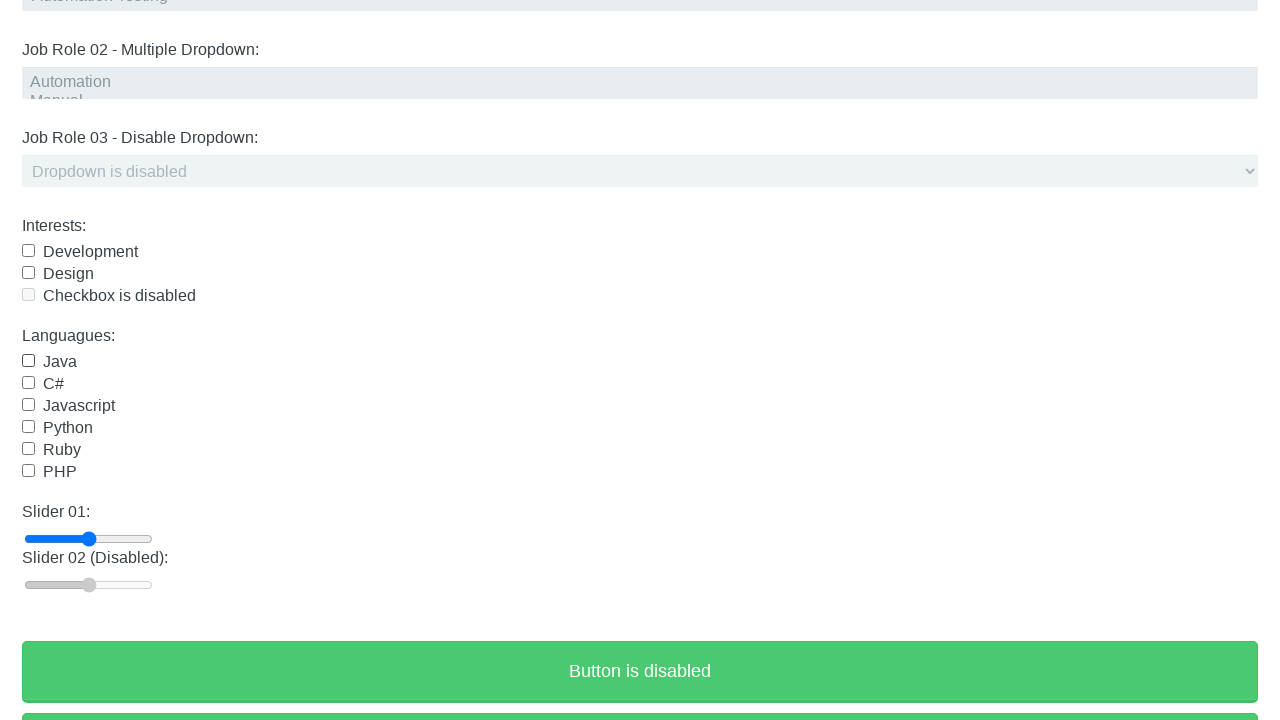

Verified Under 18 radio button is still selected
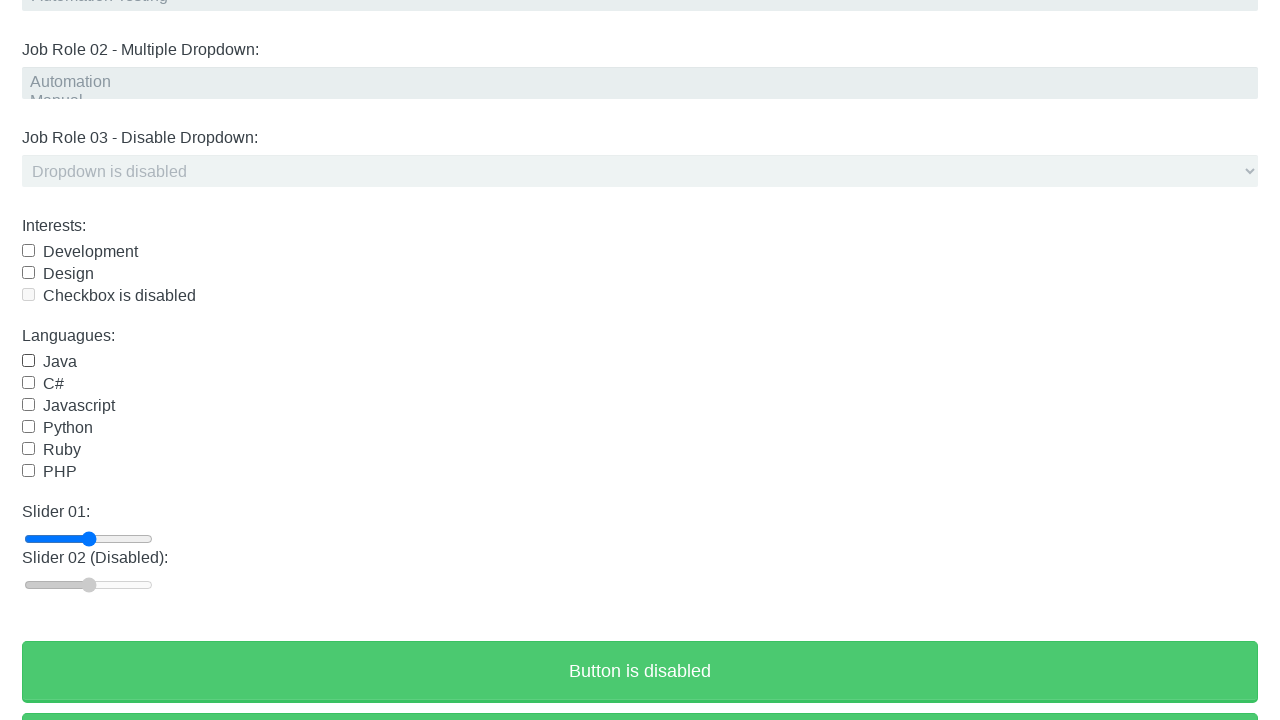

Verified Java checkbox is now deselected
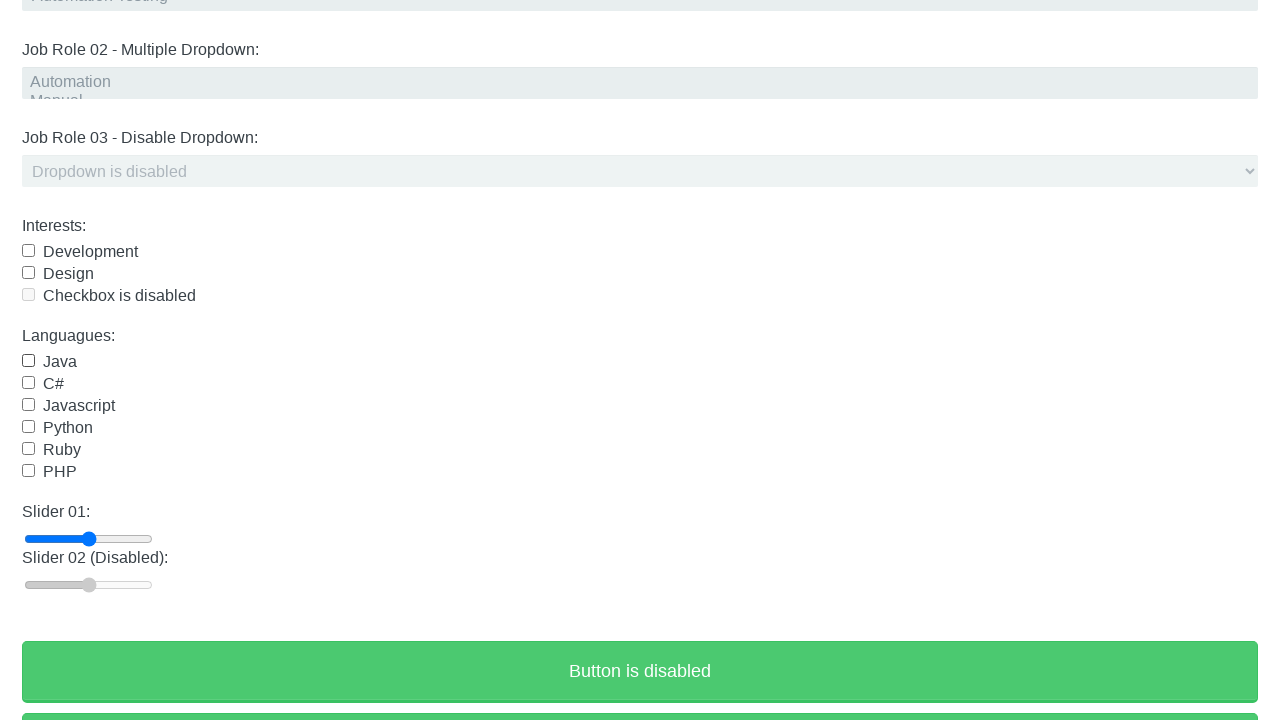

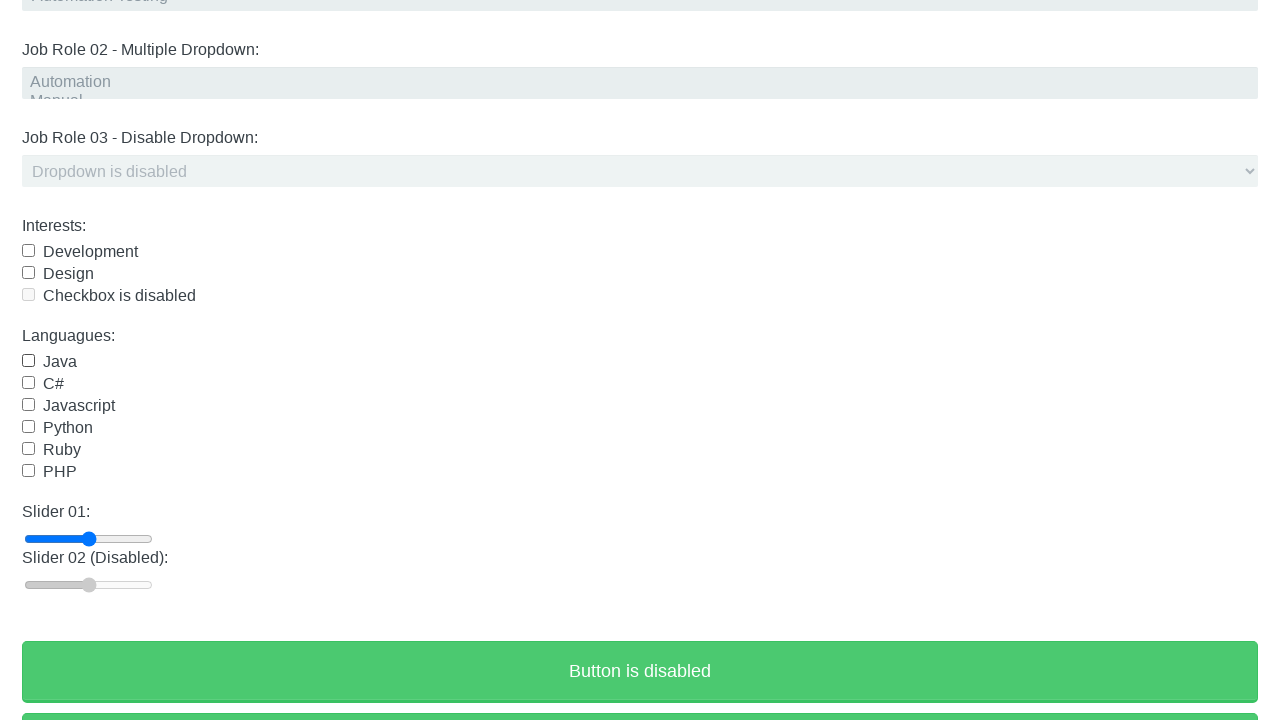